Tests clicking on the Add/Remove Elements link and then clicking the Add Element button on the resulting page

Starting URL: https://the-internet.herokuapp.com/

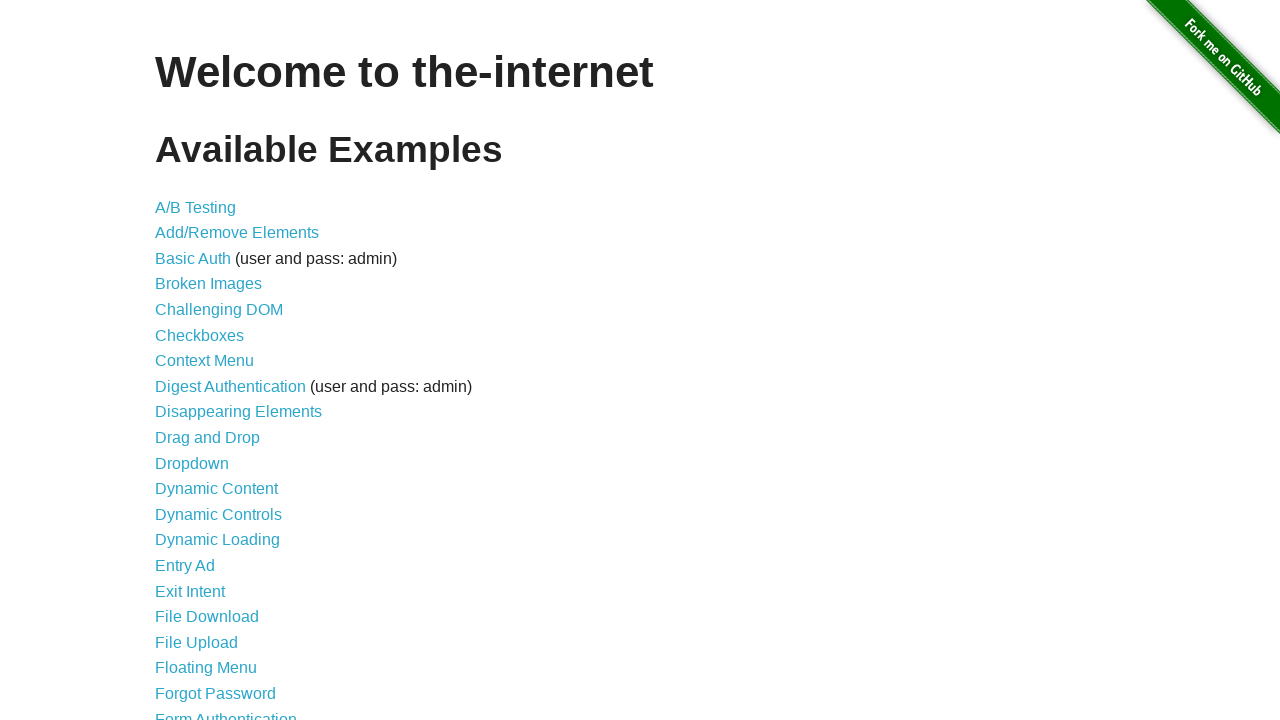

Clicked on Add/Remove Elements link at (237, 233) on text=Add/Remove Elements
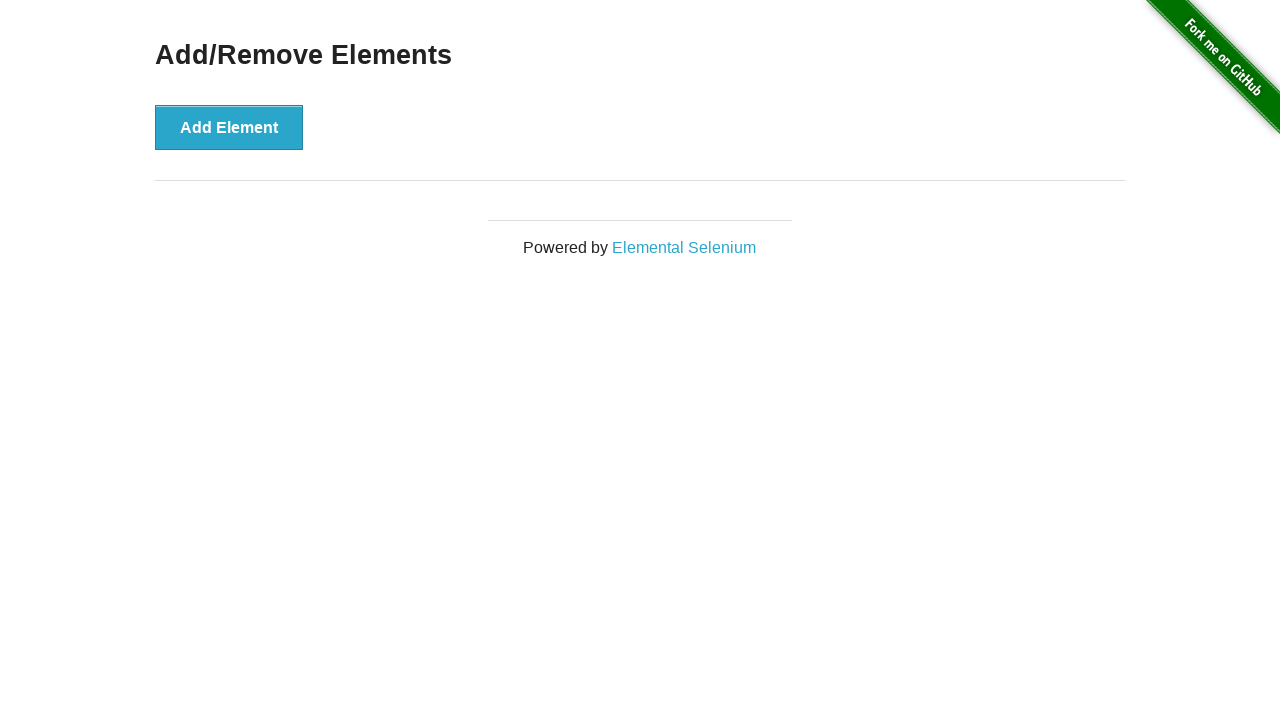

Clicked on Add Element button at (229, 127) on text=Add Element
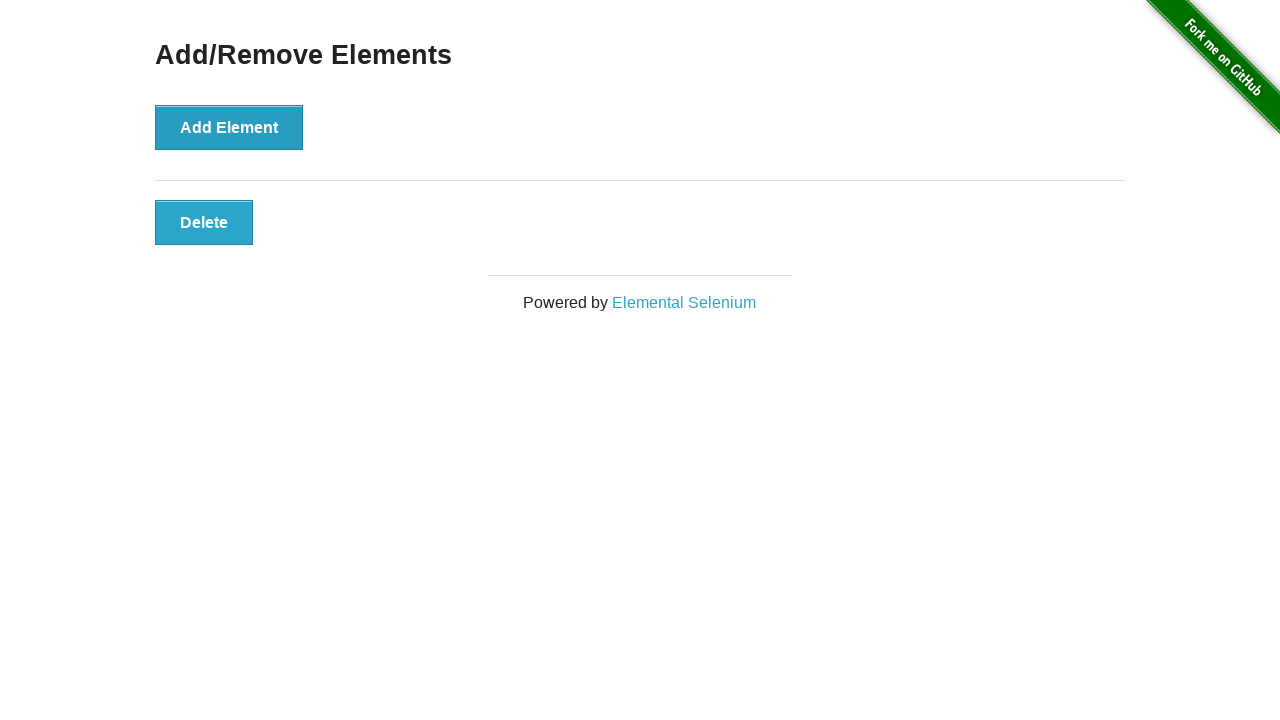

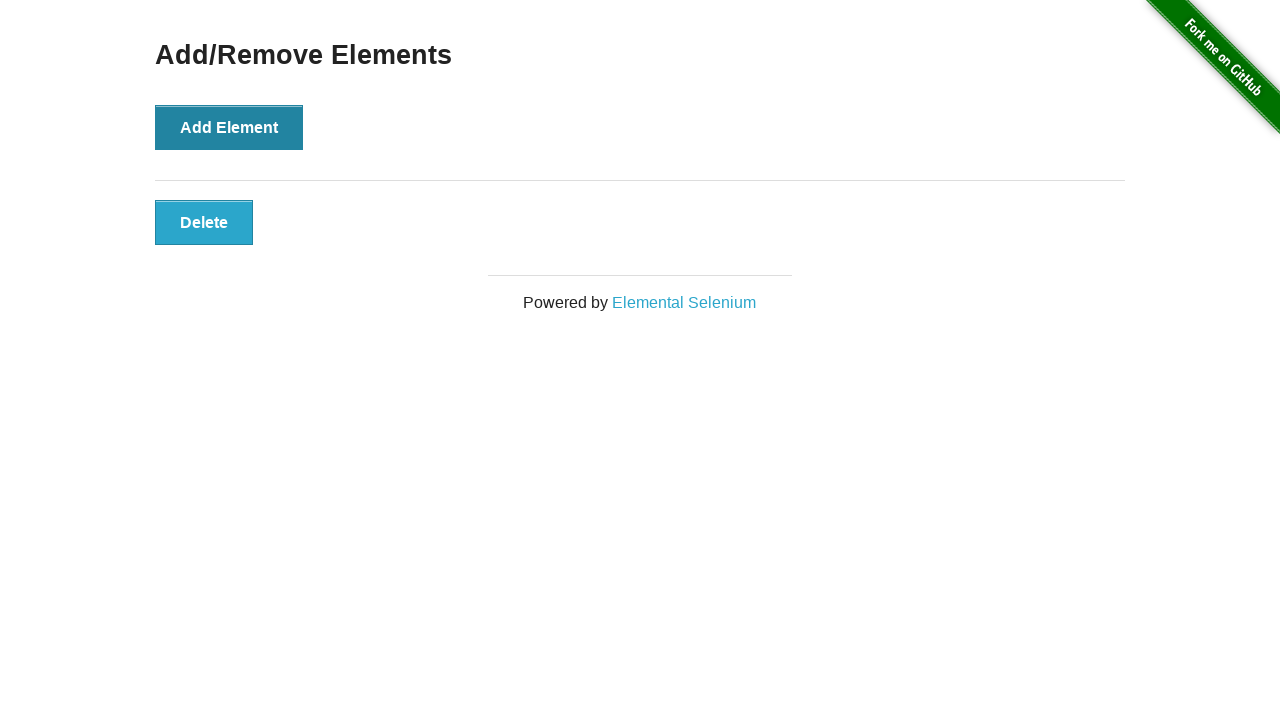